Tests navigation to the Selenide examples GitHub organization page by clicking the link and verifying the organization header.

Starting URL: https://selenide.org/quick-start.html

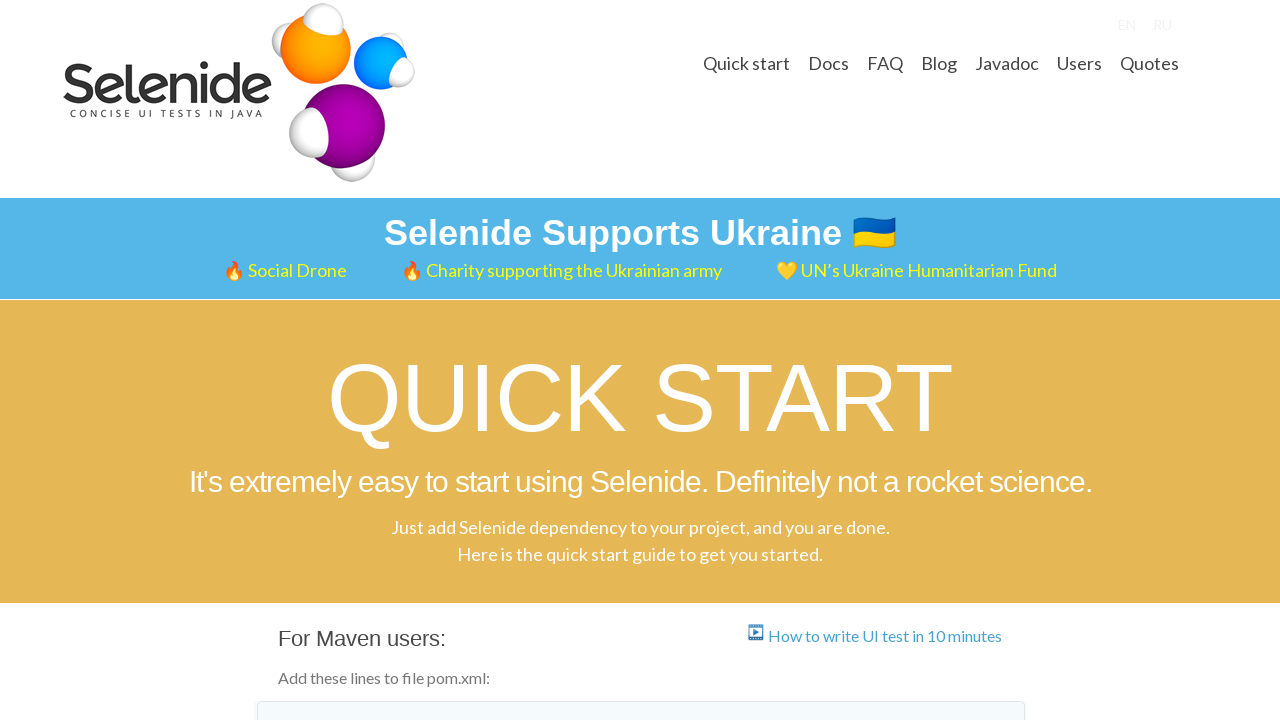

Clicked 'Selenide examples' link to navigate to GitHub organization at (423, 361) on a:has-text('Selenide examples')
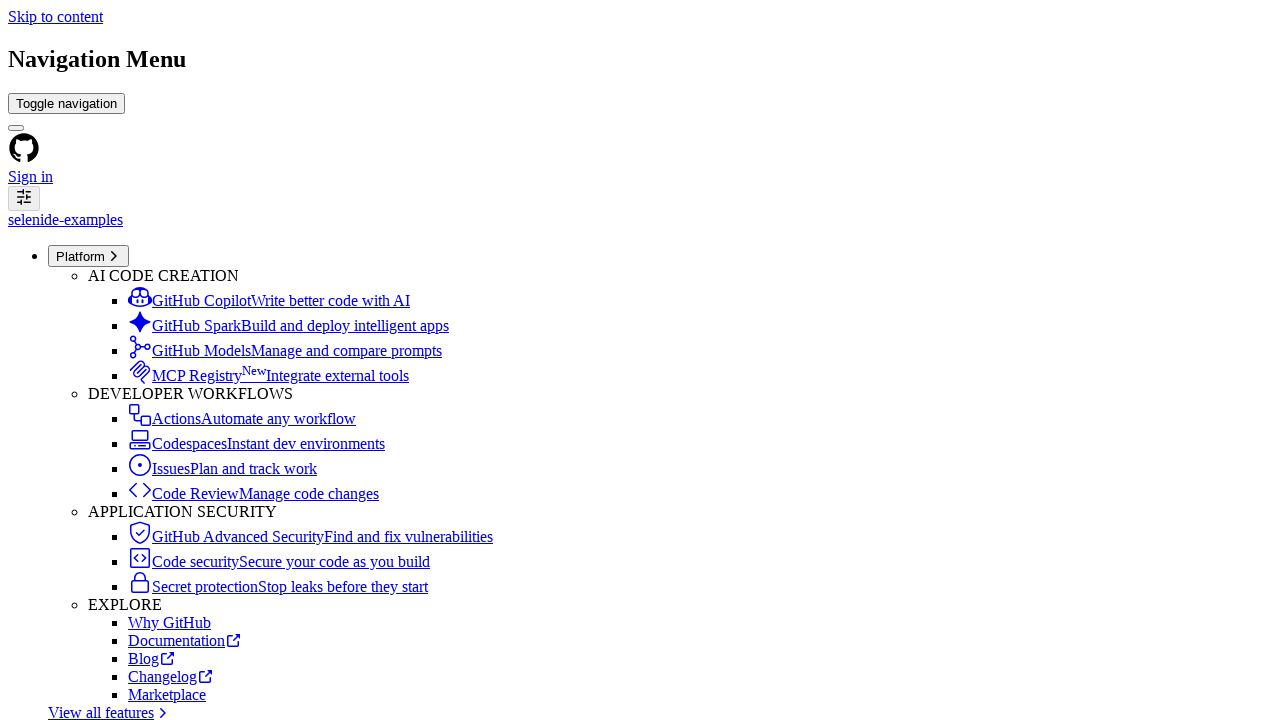

GitHub organization page loaded and organization header appeared
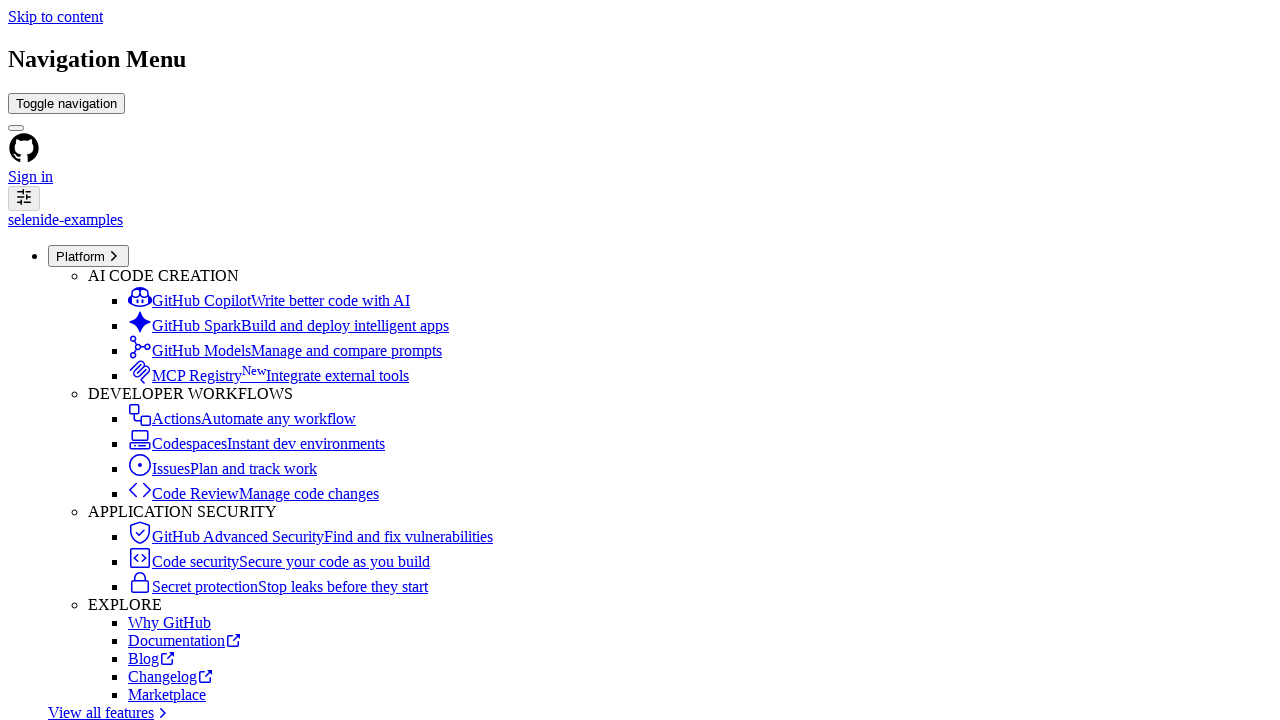

Verified organization header contains 'Selenide examples' text
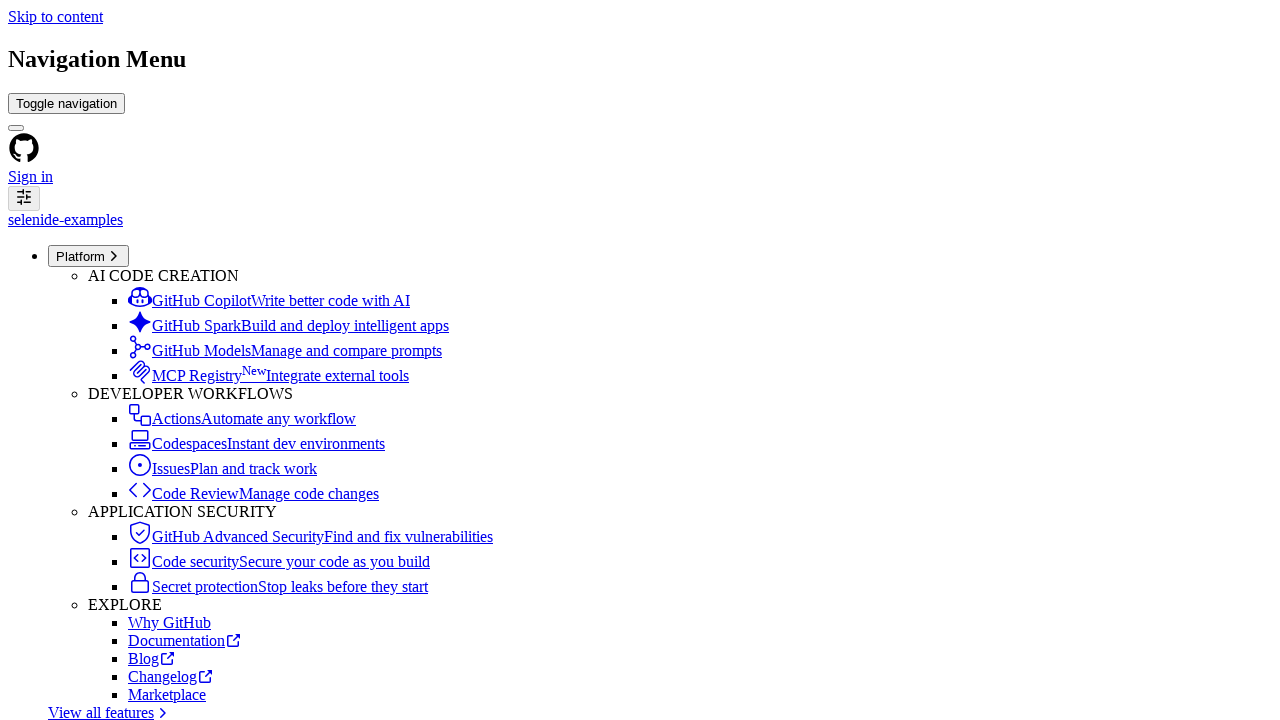

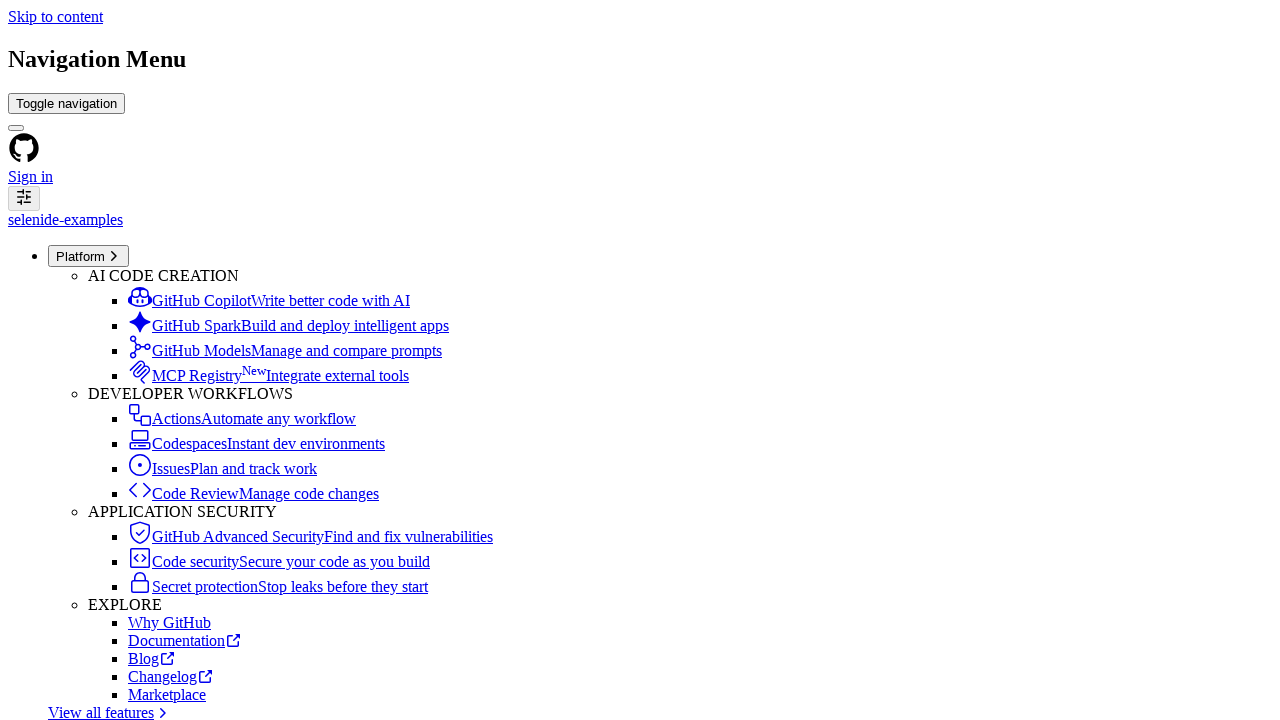